Tests drag and drop functionality on jQuery UI demo page by dragging an element and dropping it onto a target area within an iframe

Starting URL: https://jqueryui.com/droppable/

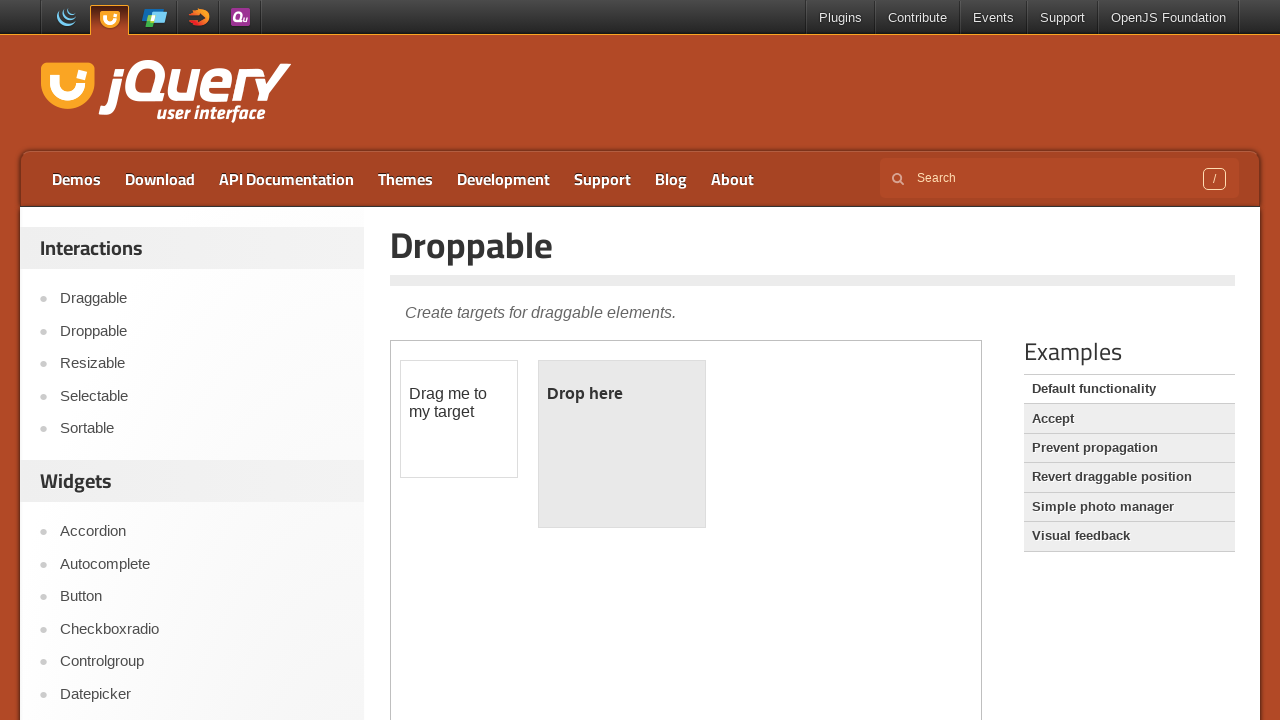

Located demo iframe for jQuery UI droppable test
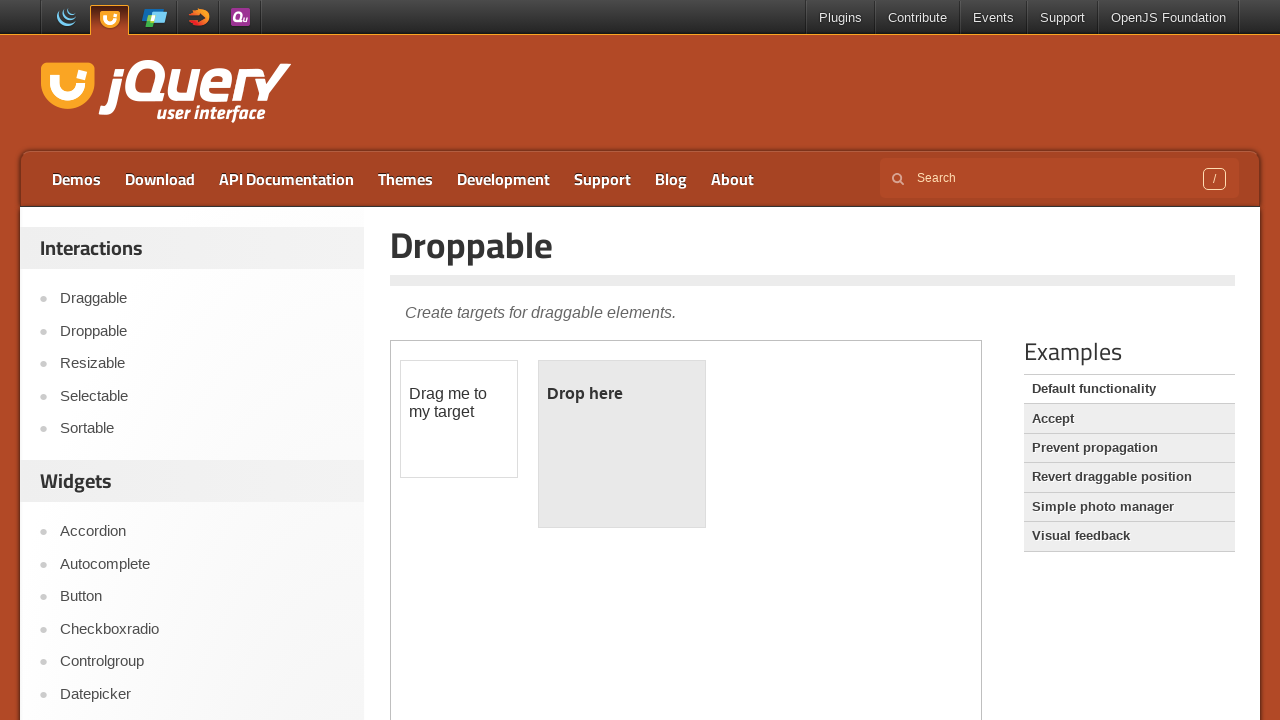

Located draggable element within iframe
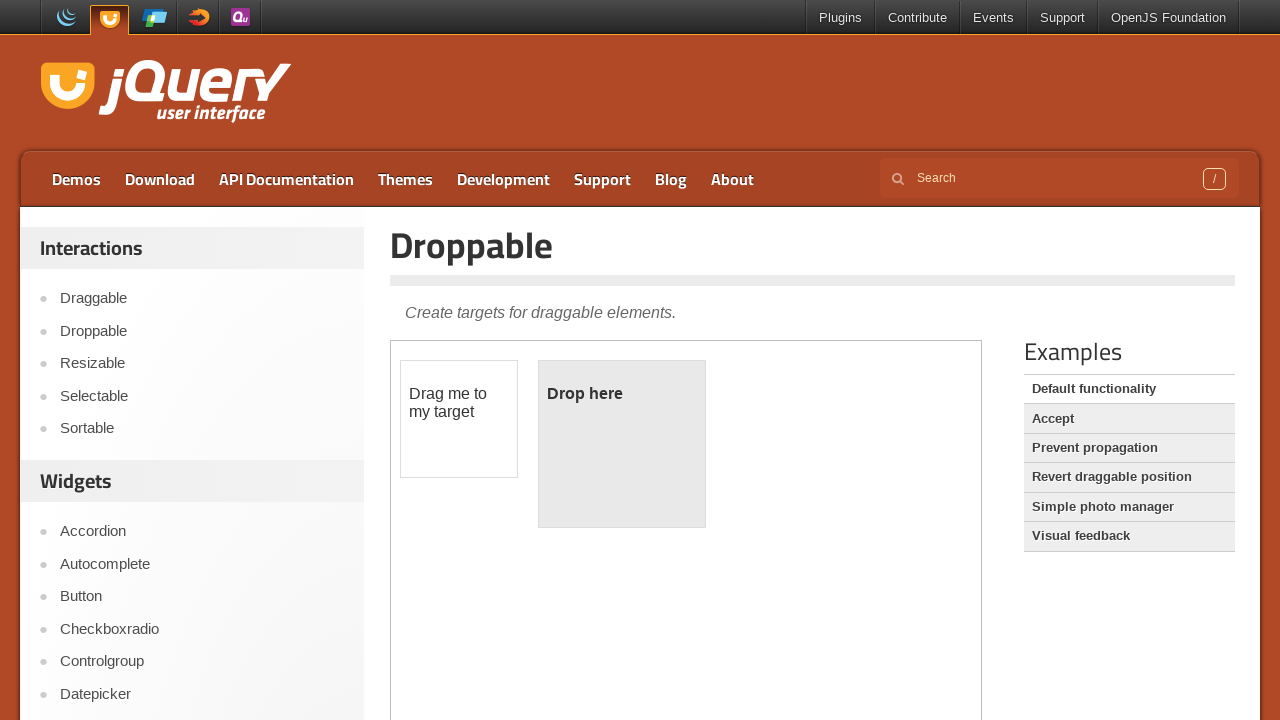

Located droppable target element within iframe
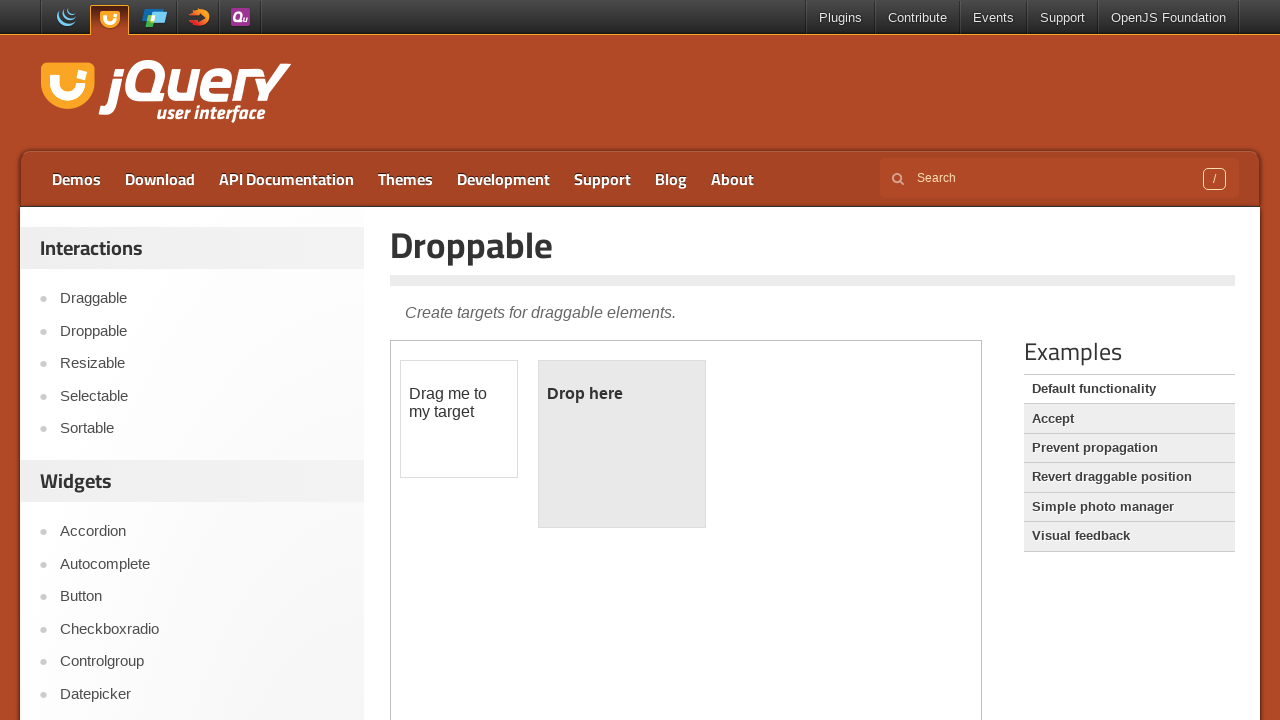

Dragged source element and dropped it onto target area at (622, 444)
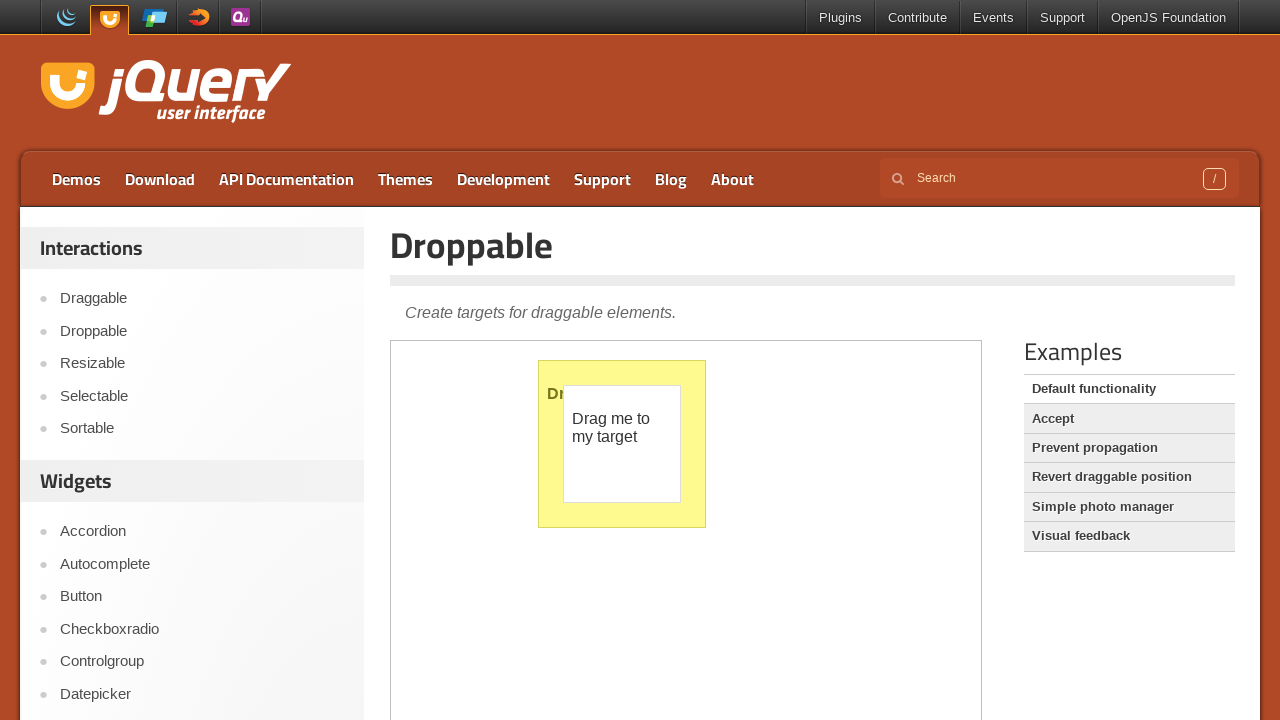

Retrieved class attribute from droppable target to verify drop success
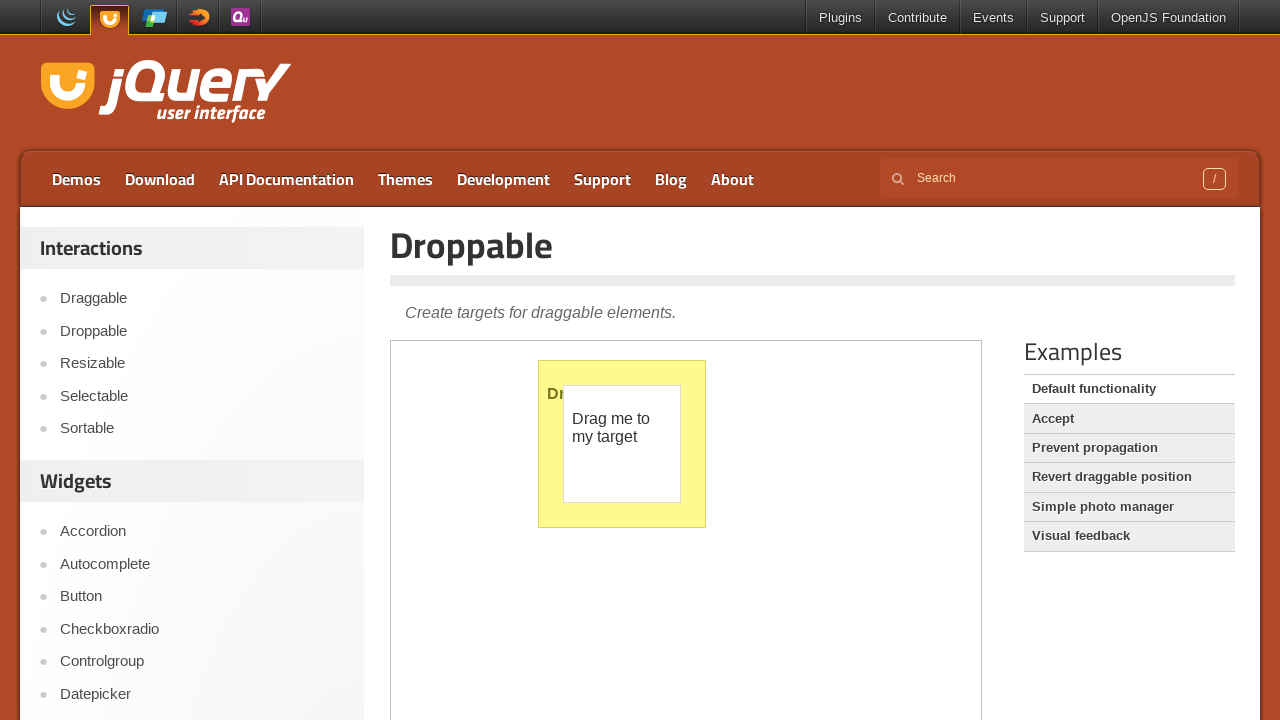

Verified that 'ui-state-highlight' class is present in target element
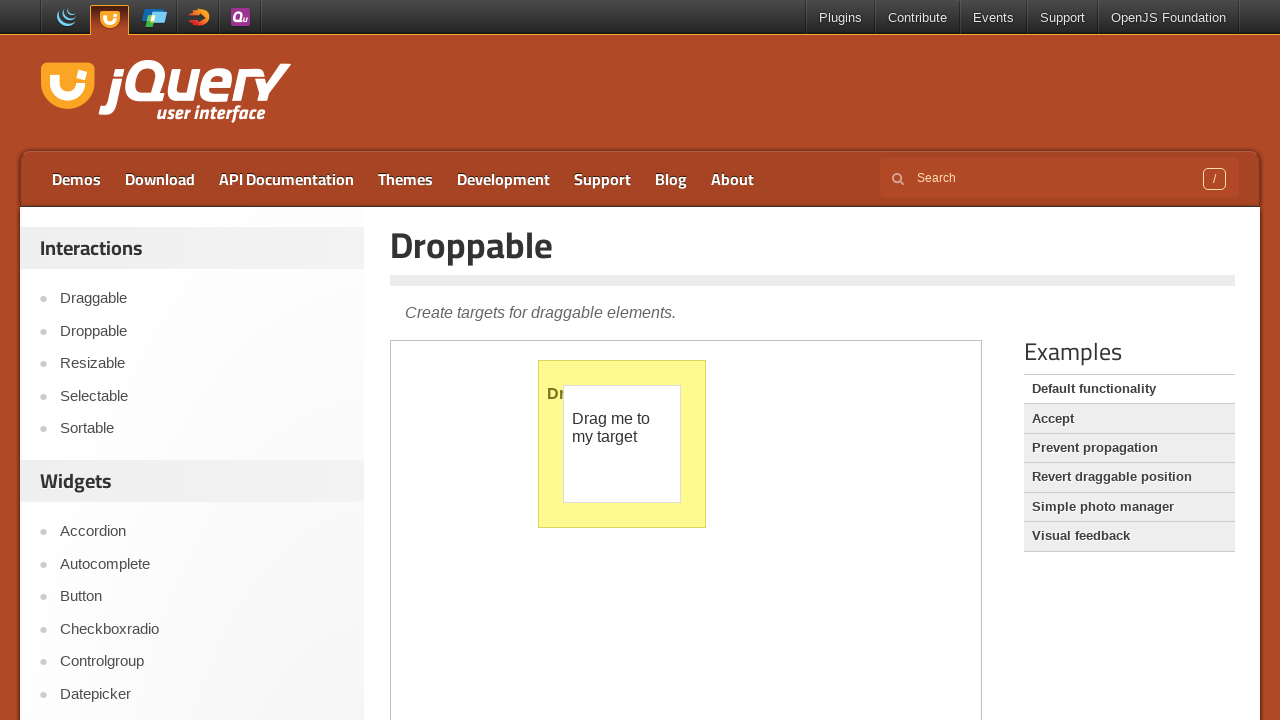

Retrieved text content from droppable target paragraph
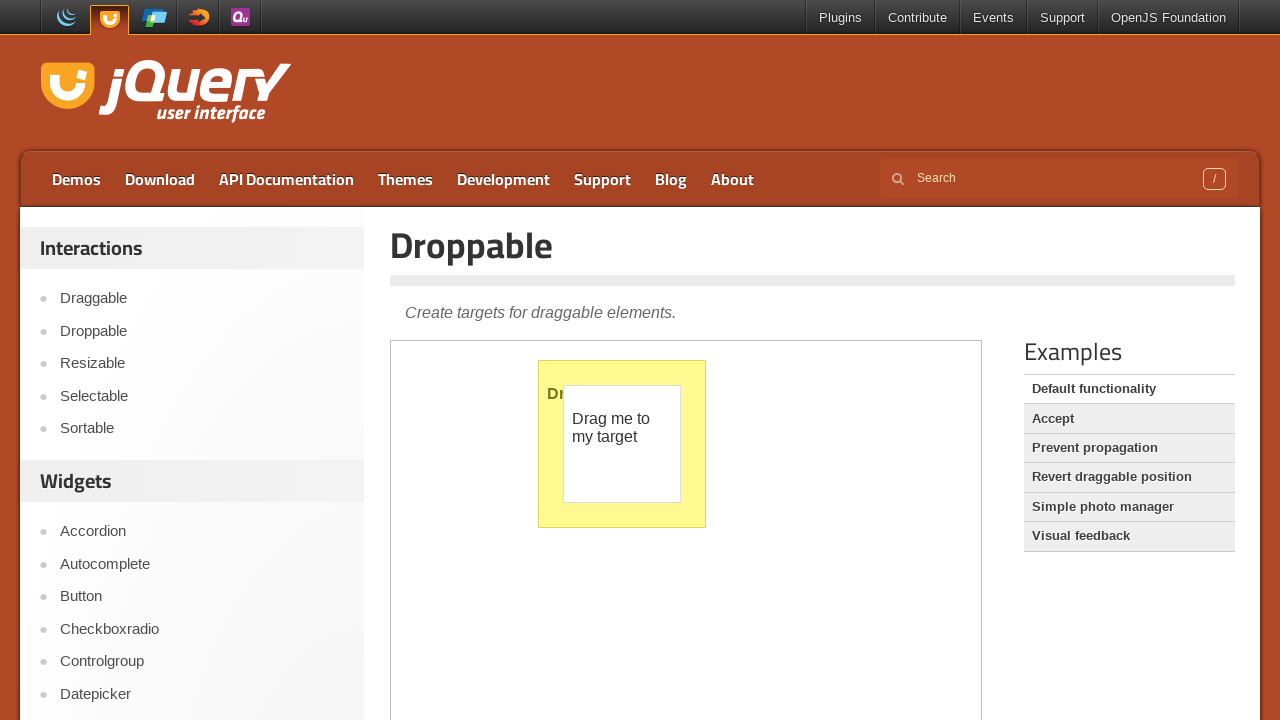

Verified that target text changed to 'Dropped!' confirming successful drop operation
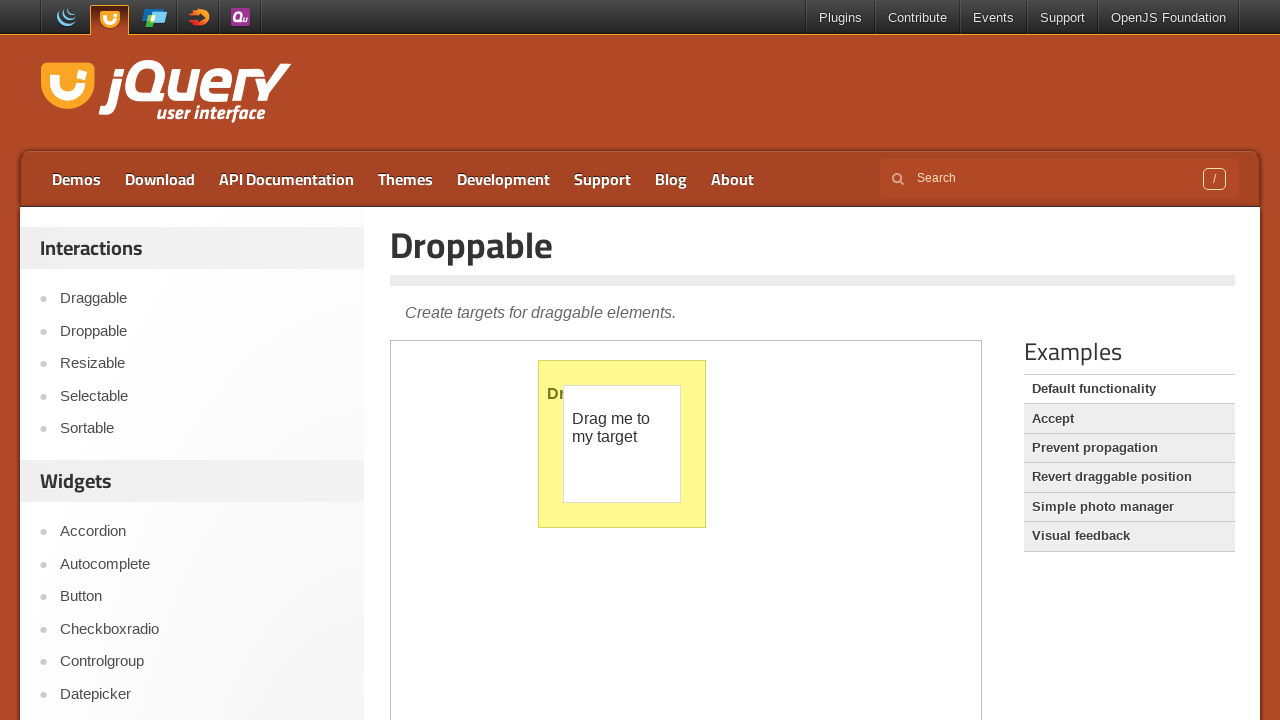

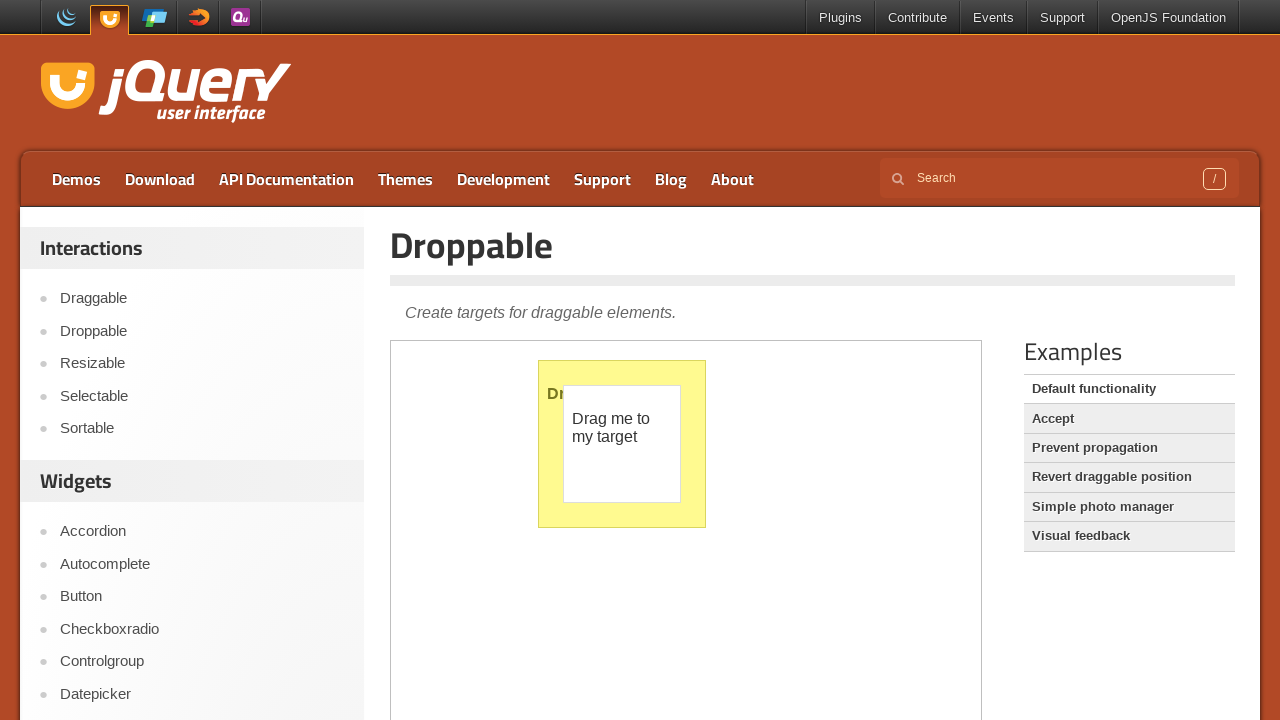